Tests dropdown selection functionality by navigating to the Drop-Down page and selecting an option from a country dropdown by index

Starting URL: https://letcode.in/test

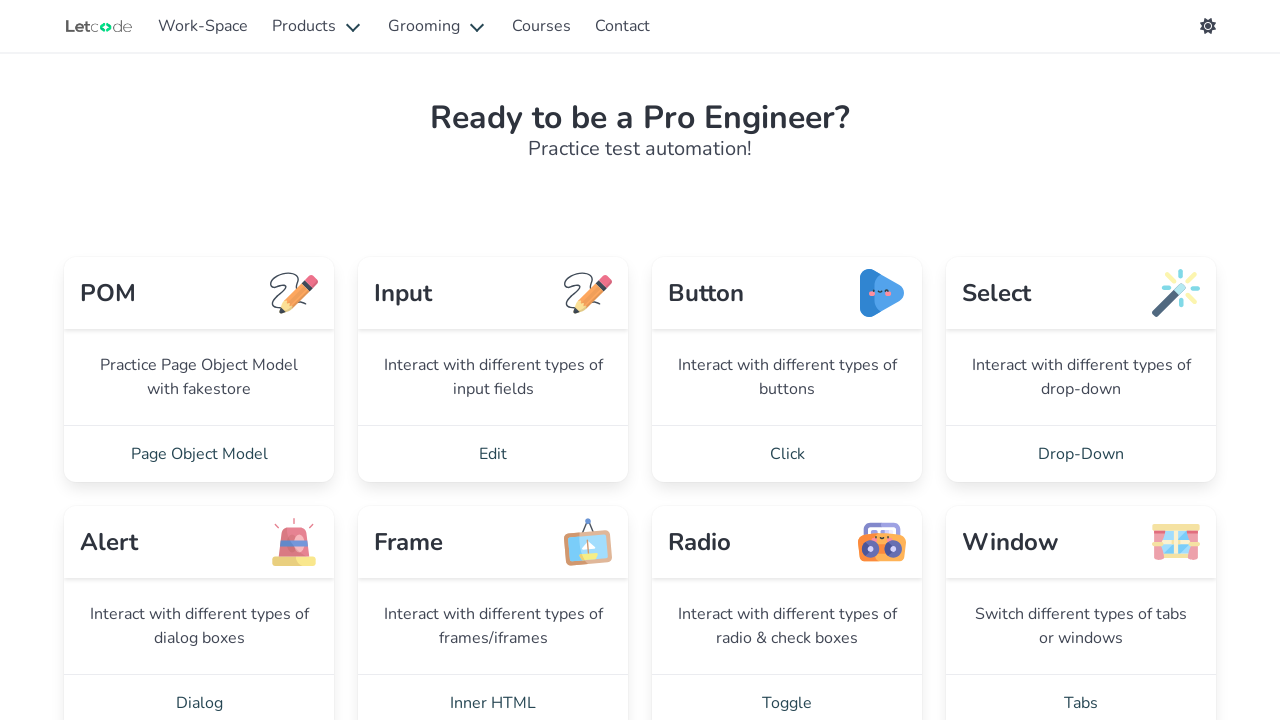

Clicked on Drop-Down link to navigate to dropdown test page at (1081, 454) on a:text('Drop-Down')
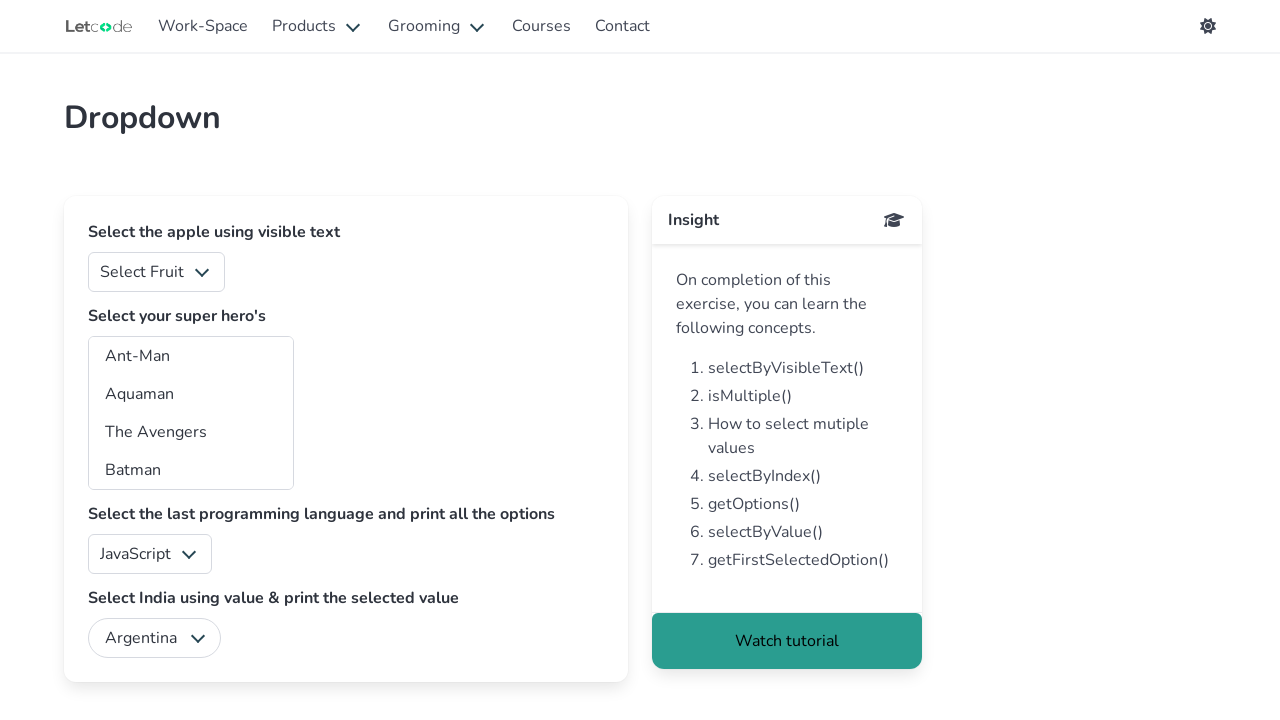

Country dropdown element is now visible
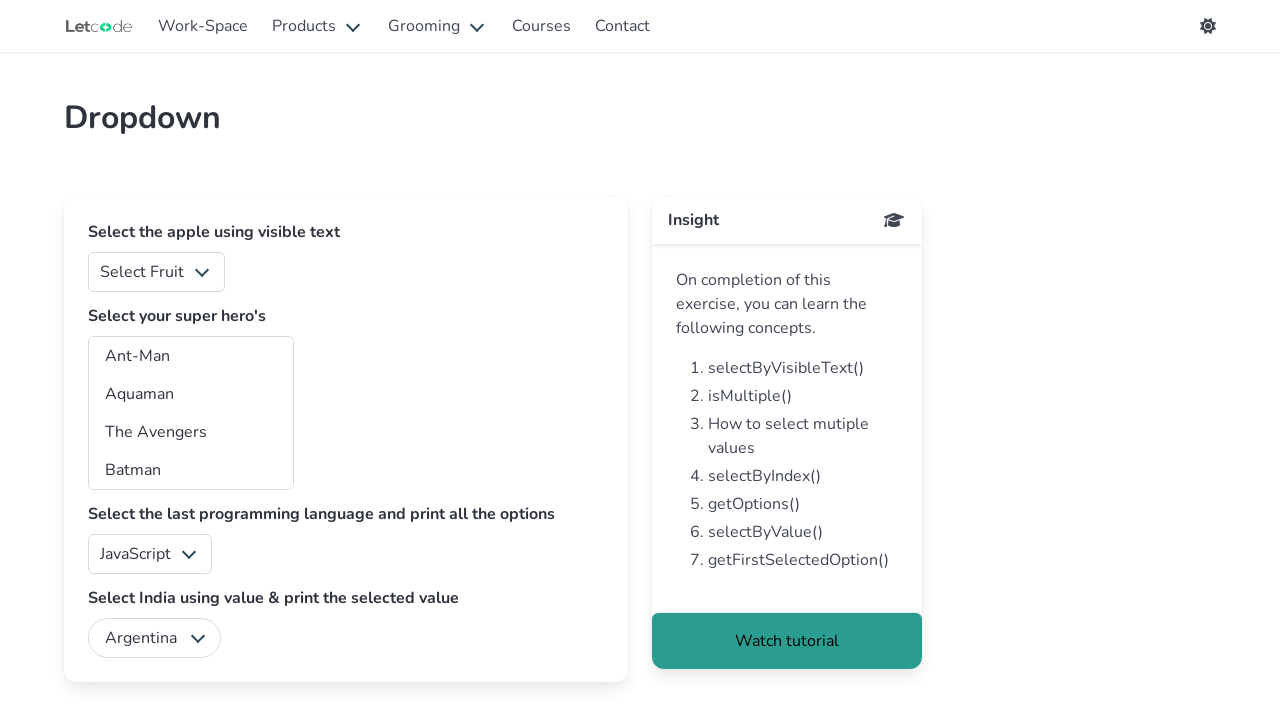

Selected option at index 6 from country dropdown on #country
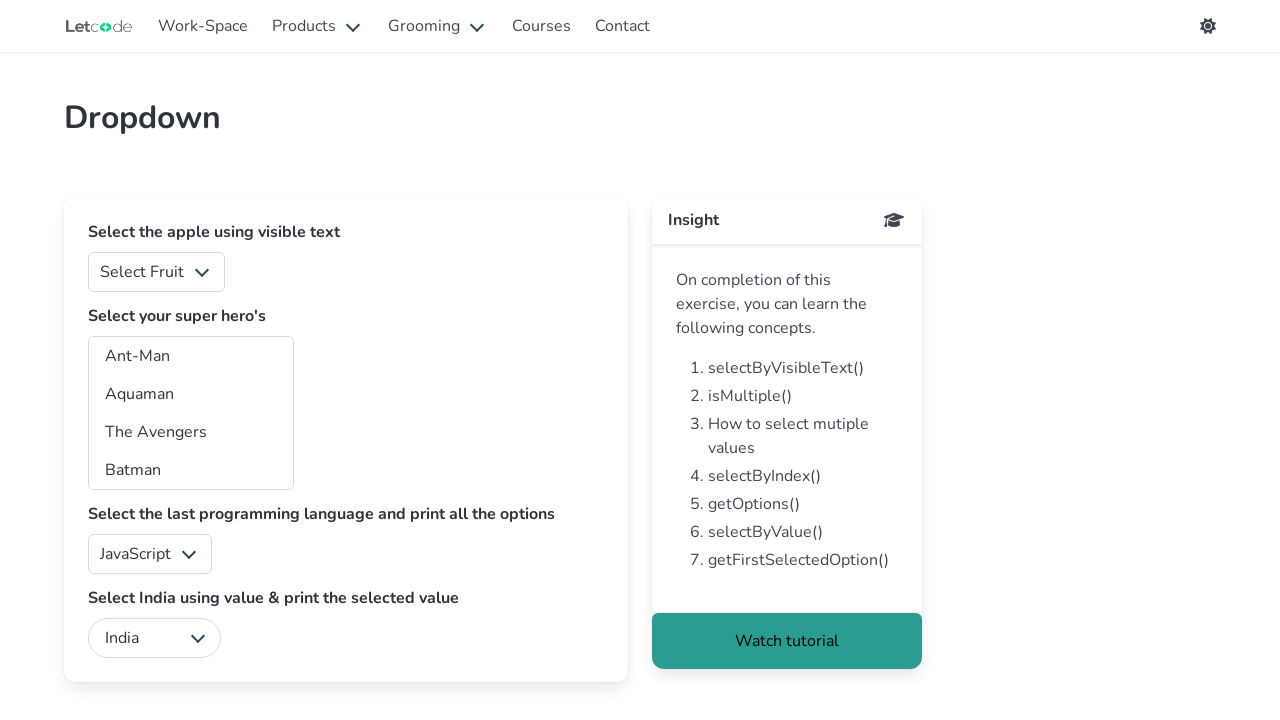

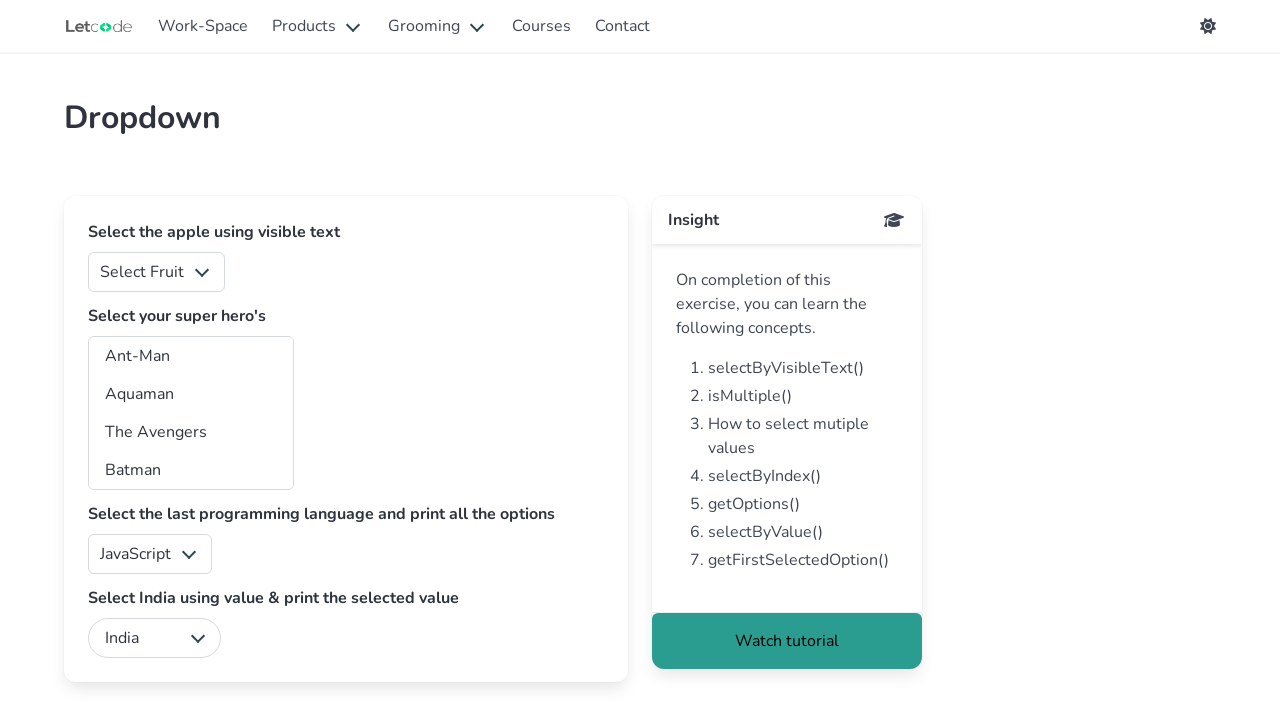